Tests iframe interaction on jQuery UI site by clicking on Autocomplete link, switching to iframe, entering text in the tags field, and navigating back to main page

Starting URL: http://jqueryui.com

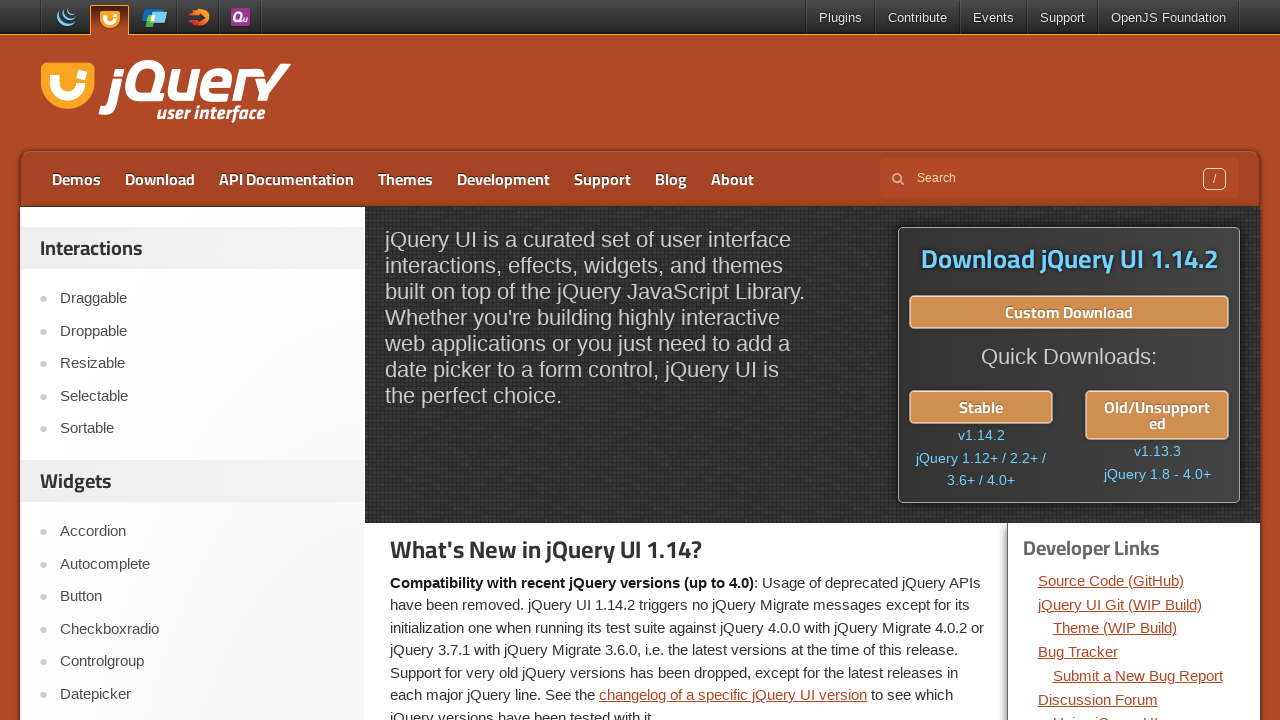

Clicked on Autocomplete link at (202, 564) on text=Autocomplete
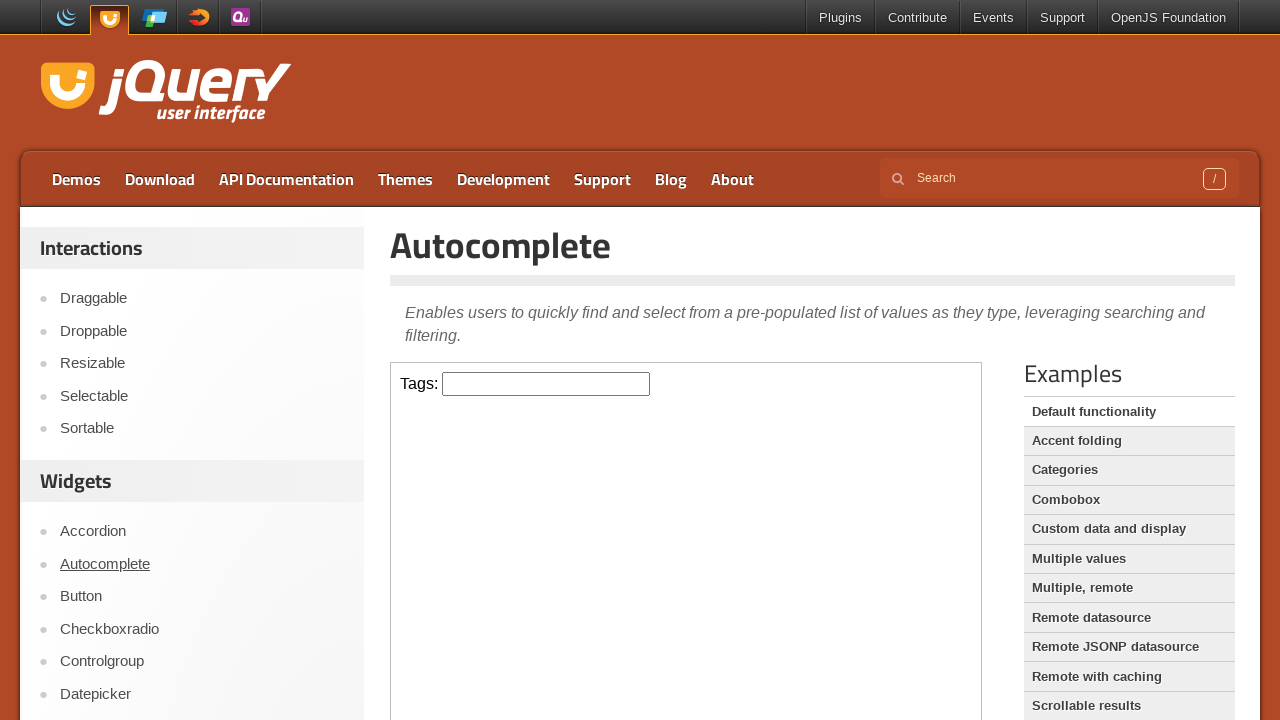

Located iframe with demo-frame class
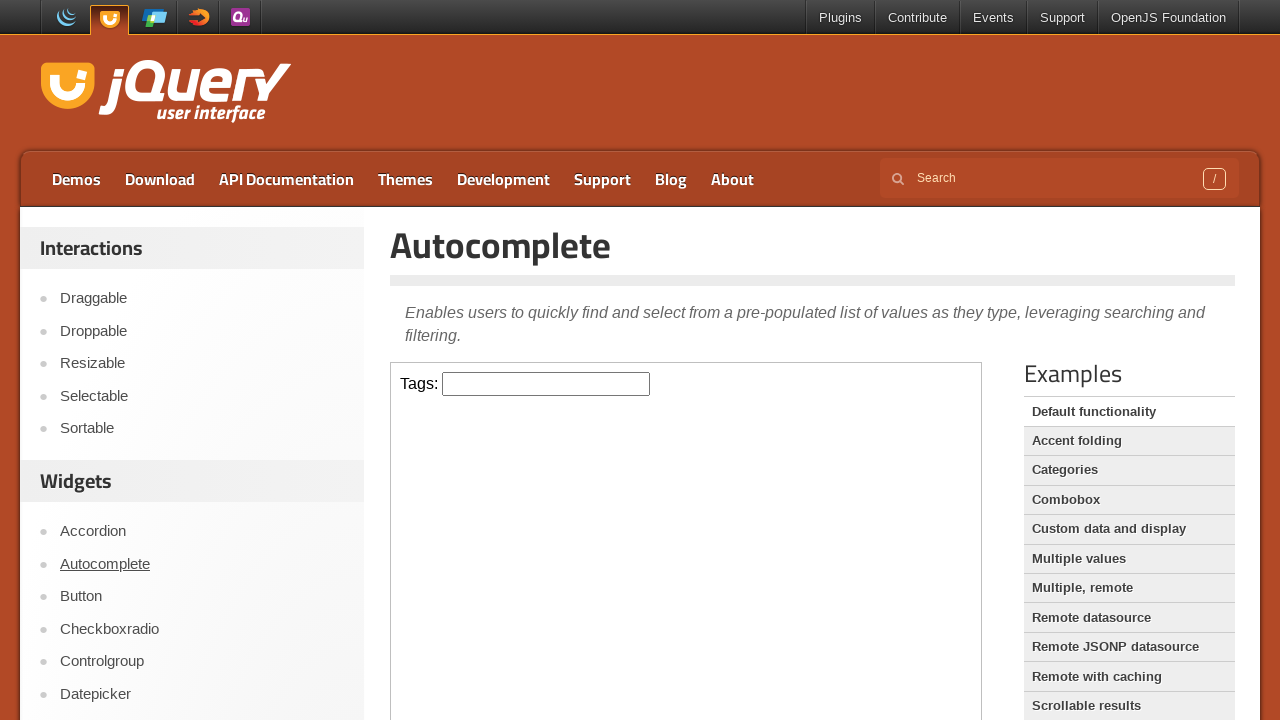

Entered 'selenium' in the tags field inside iframe on iframe.demo-frame >> nth=0 >> internal:control=enter-frame >> #tags
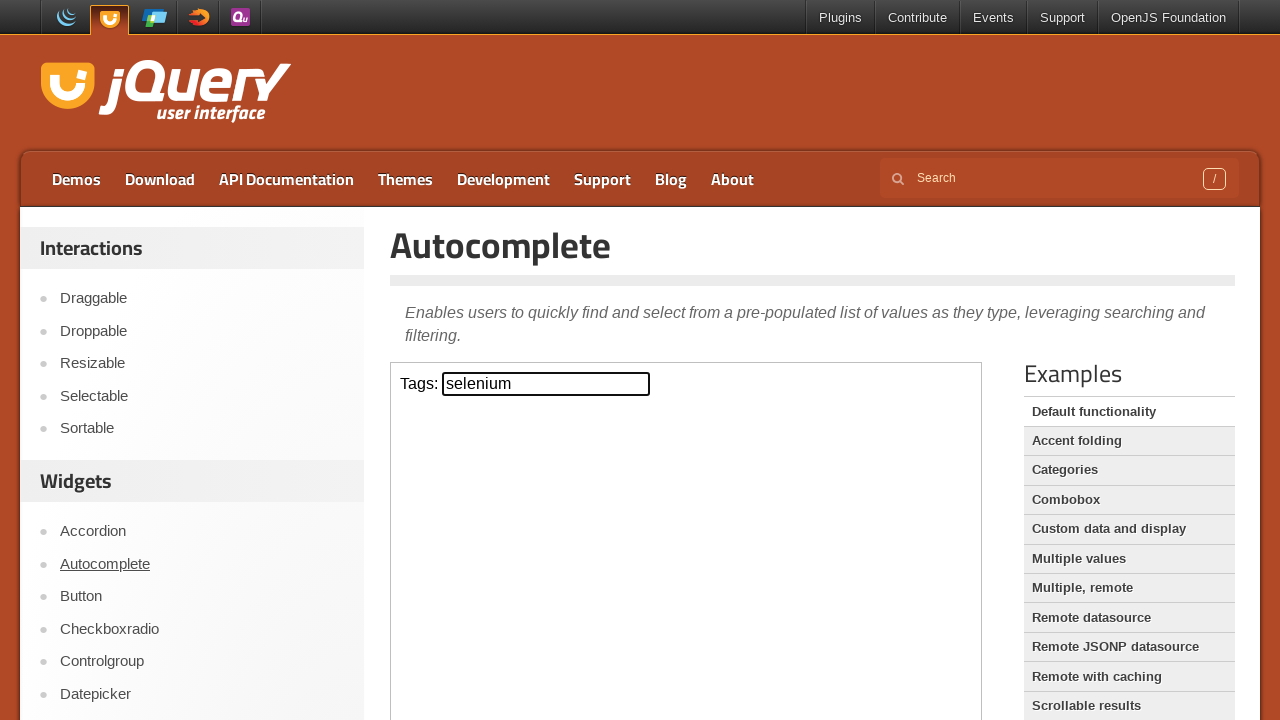

Clicked on jQuery UI link to navigate back to main page at (109, 18) on text=jQuery UI
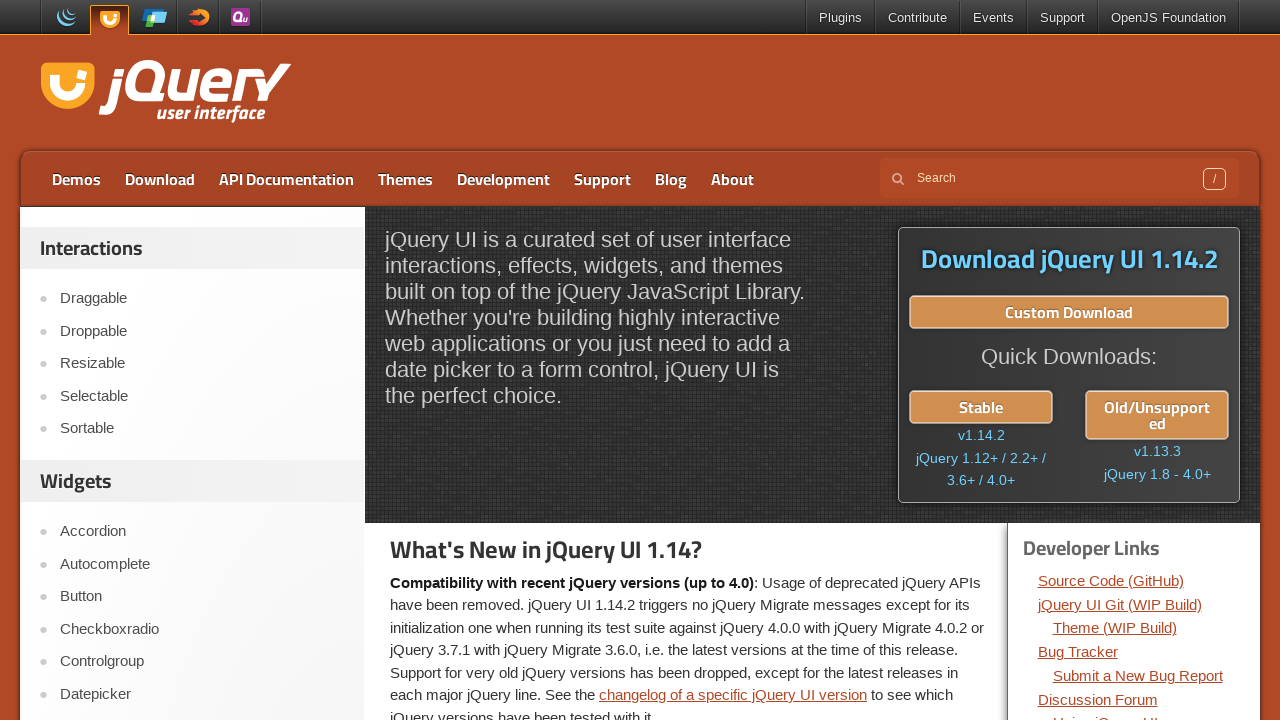

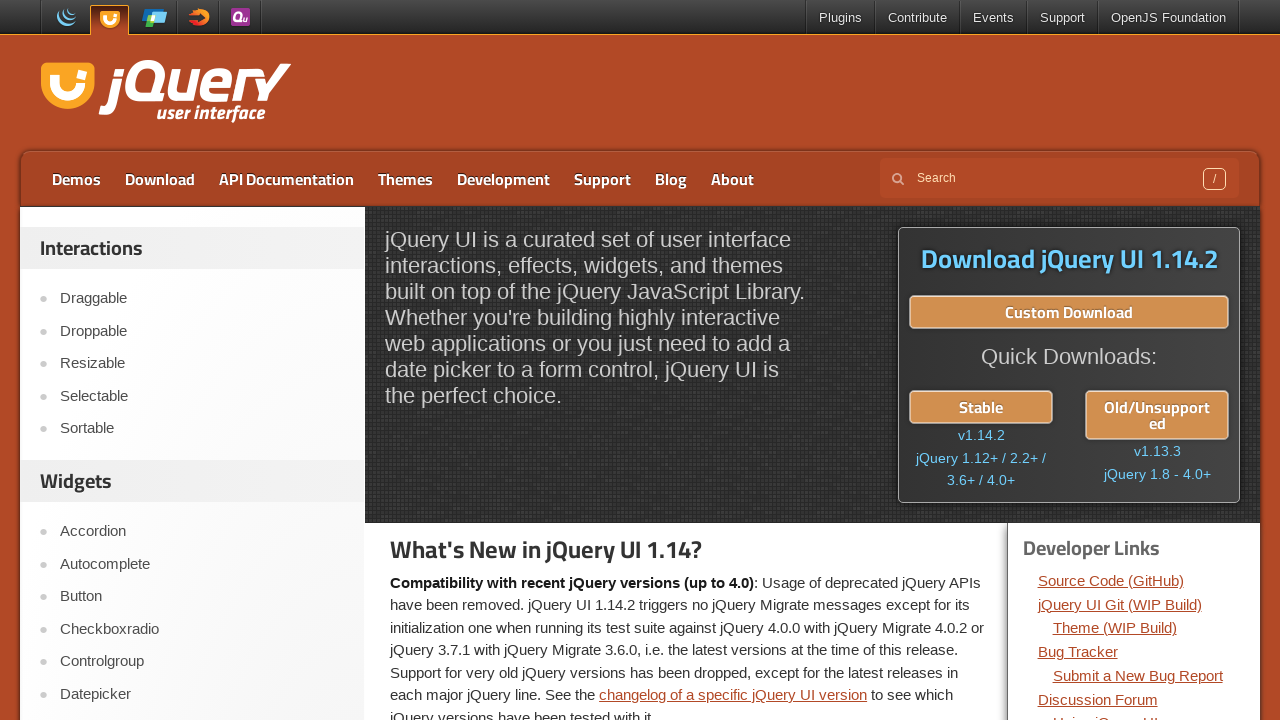